Verifies that all navigation links (Home, Products, About Us, Contact, Upload) are present and visible in the main menu

Starting URL: https://practice-react.sdetunicorns.com/

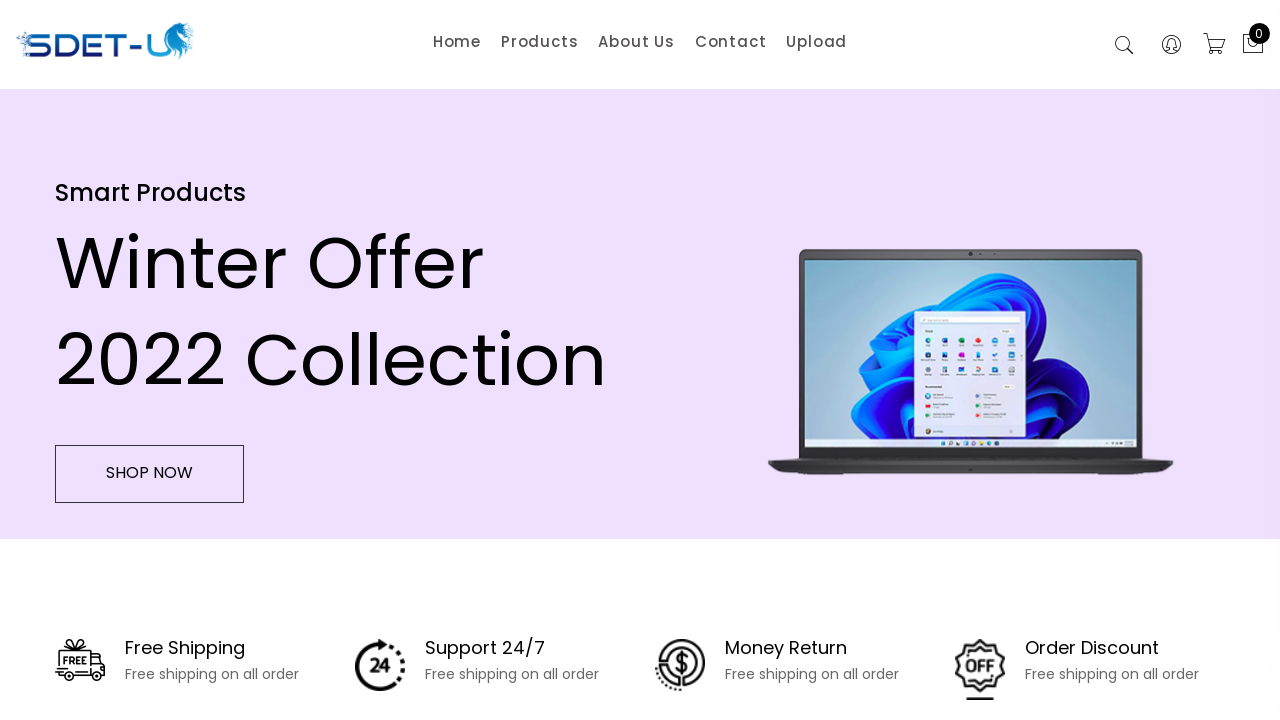

Defined expected navigation items: Home, Products, About Us, Contact, Upload
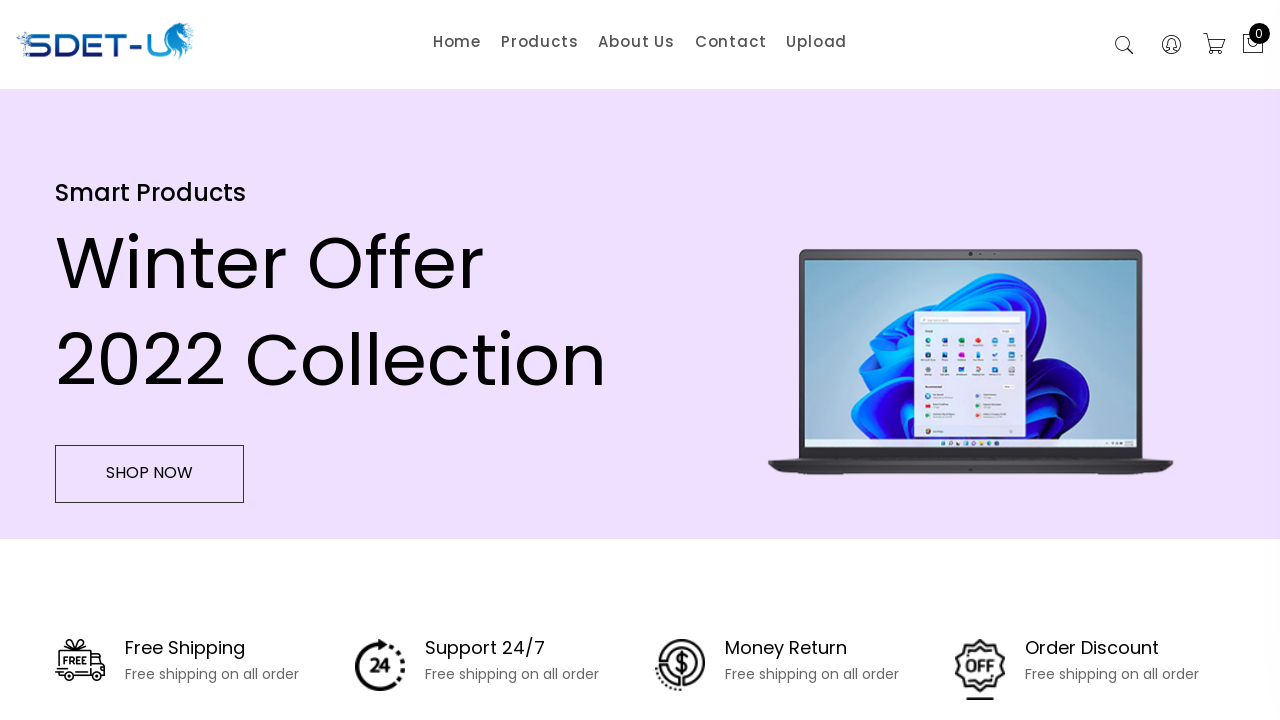

Located navigation item 1: Home
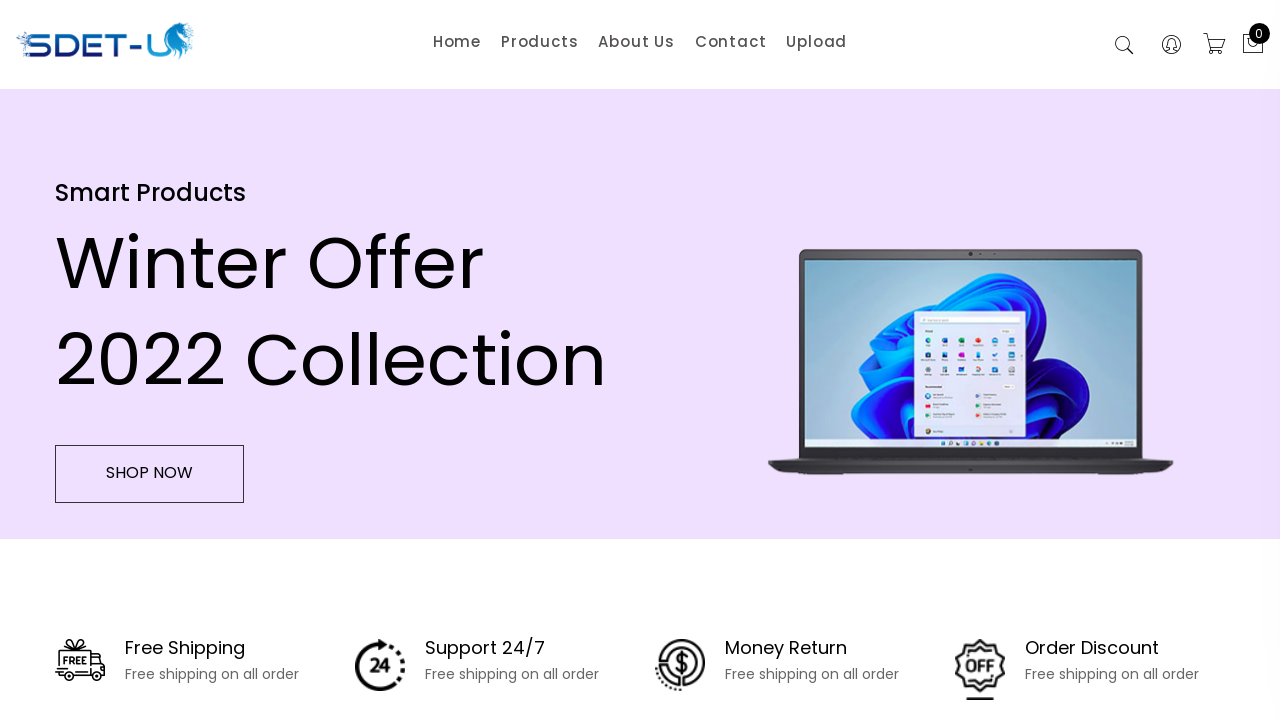

Verified navigation link 'Home' is present and visible
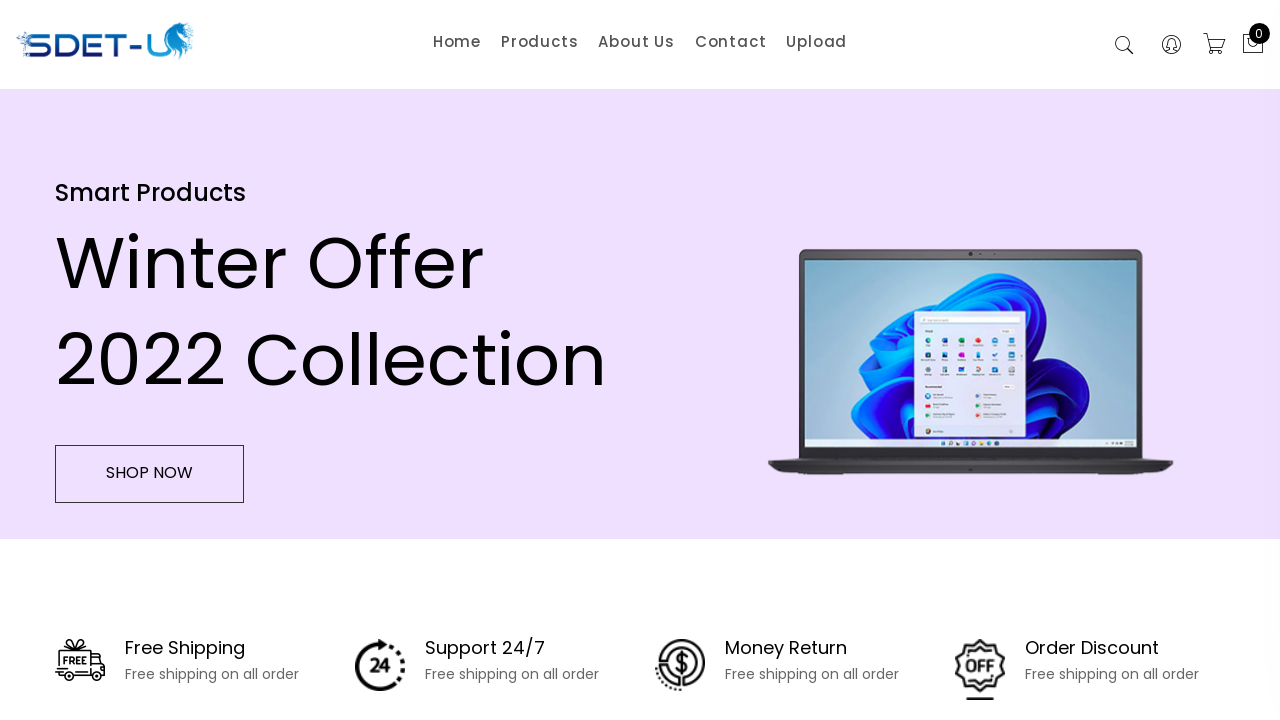

Located navigation item 2: Products
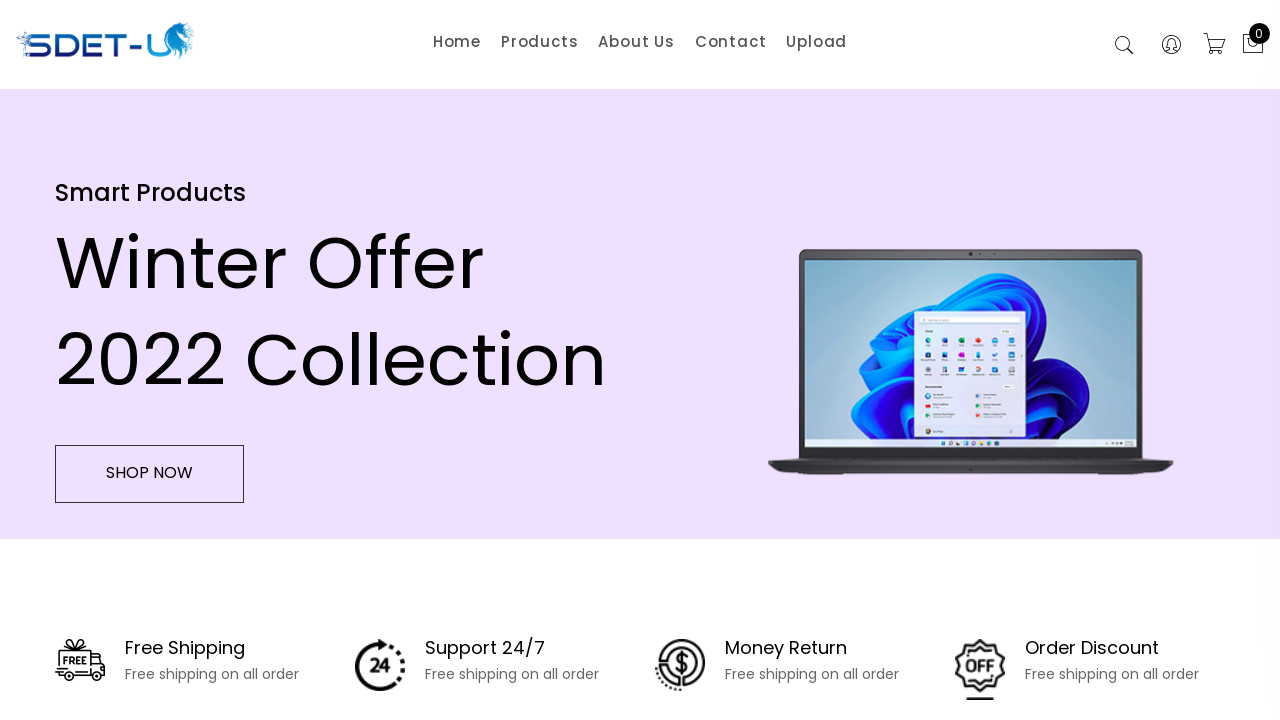

Verified navigation link 'Products' is present and visible
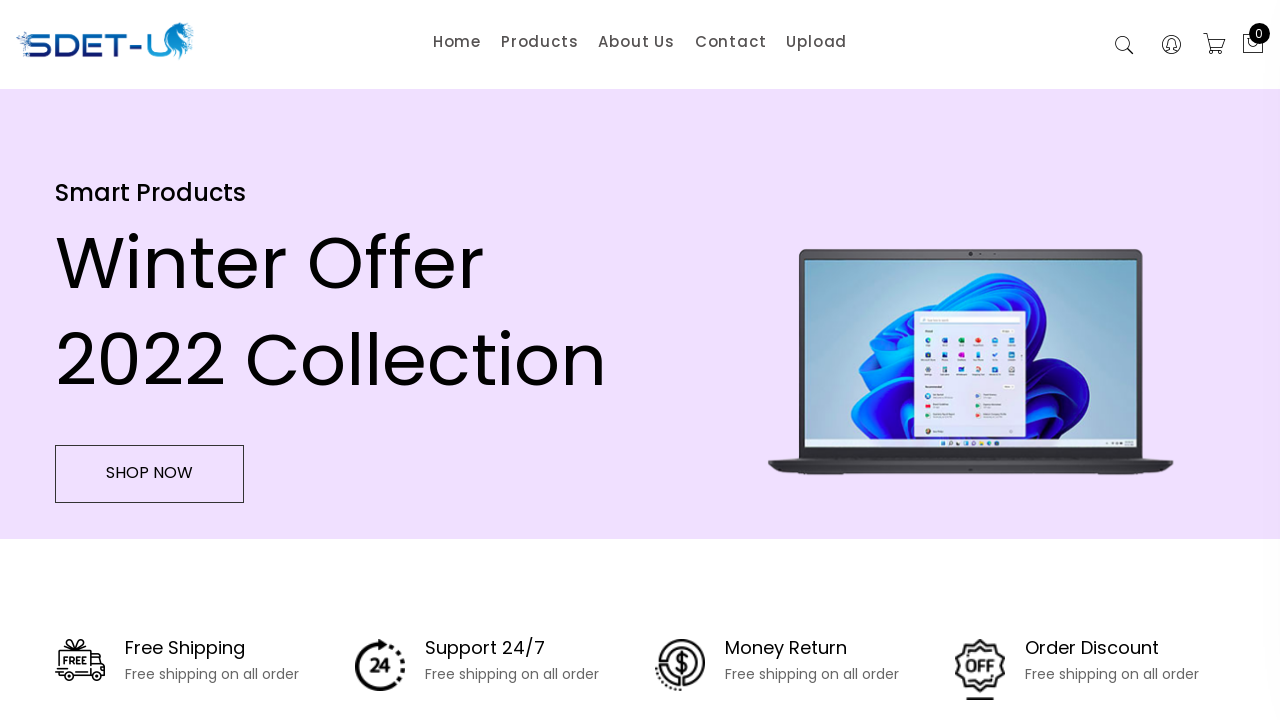

Located navigation item 3: About Us
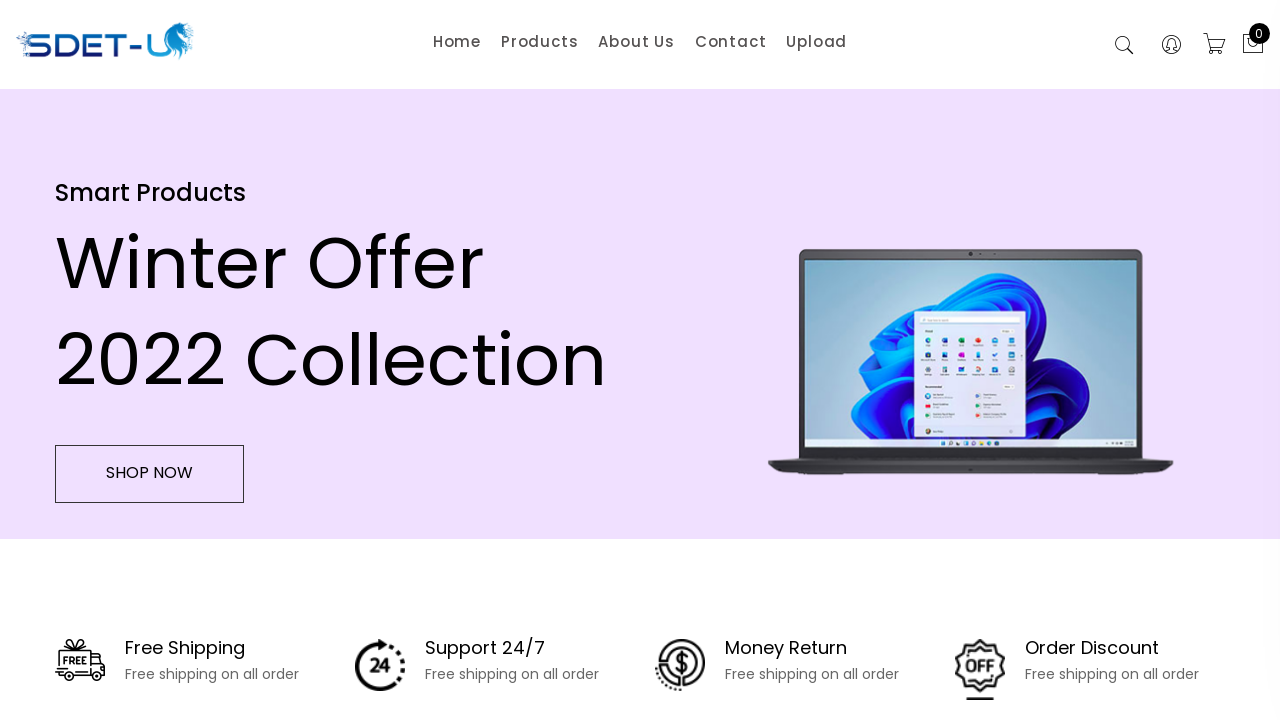

Verified navigation link 'About Us' is present and visible
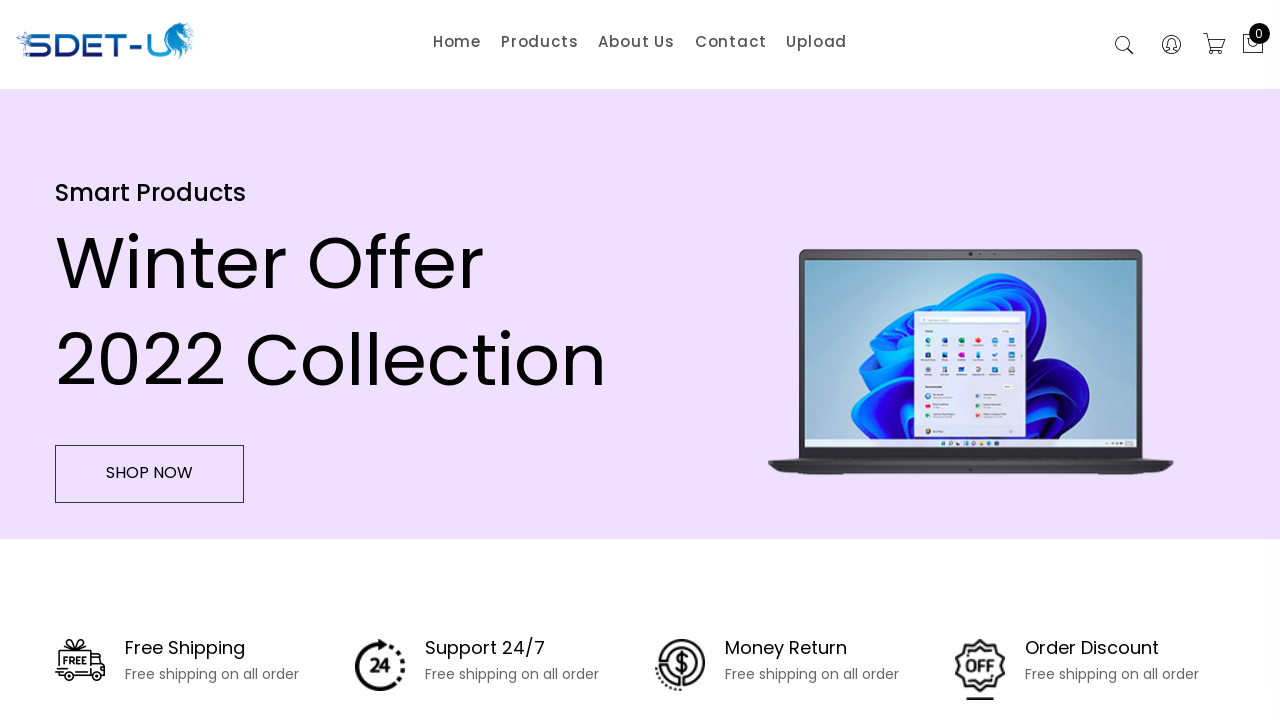

Located navigation item 4: Contact
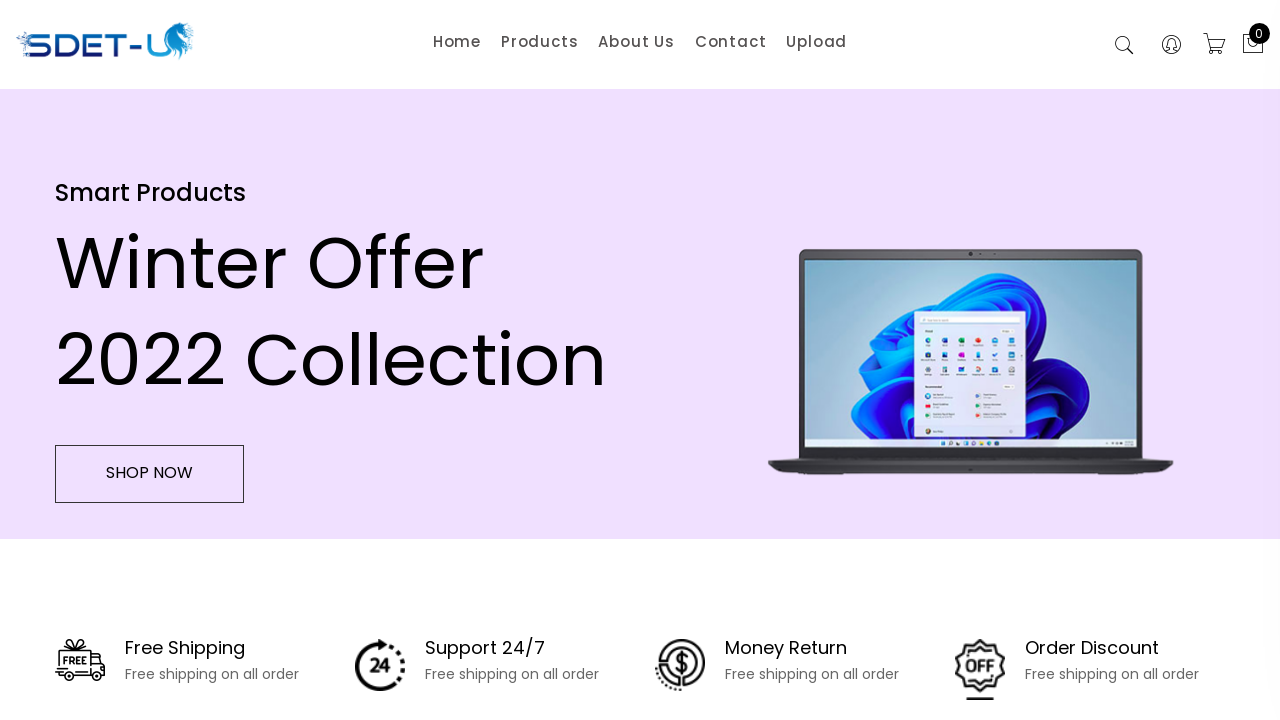

Verified navigation link 'Contact' is present and visible
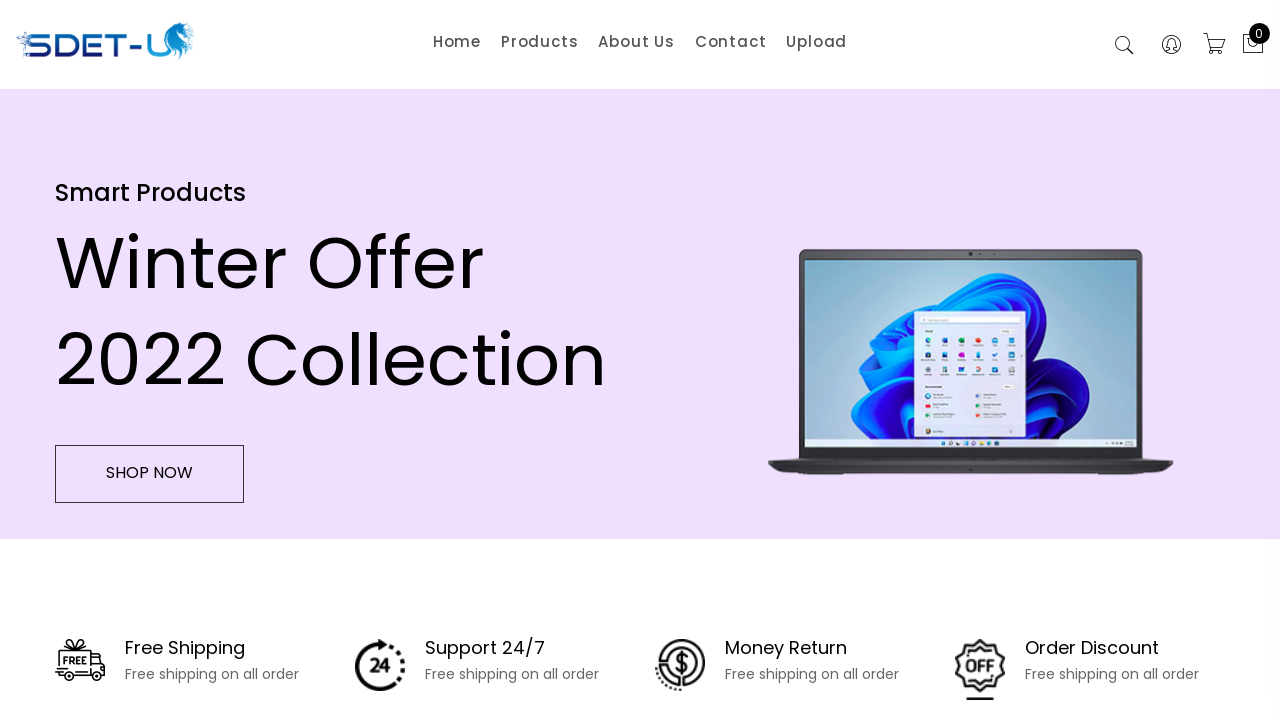

Located navigation item 5: Upload
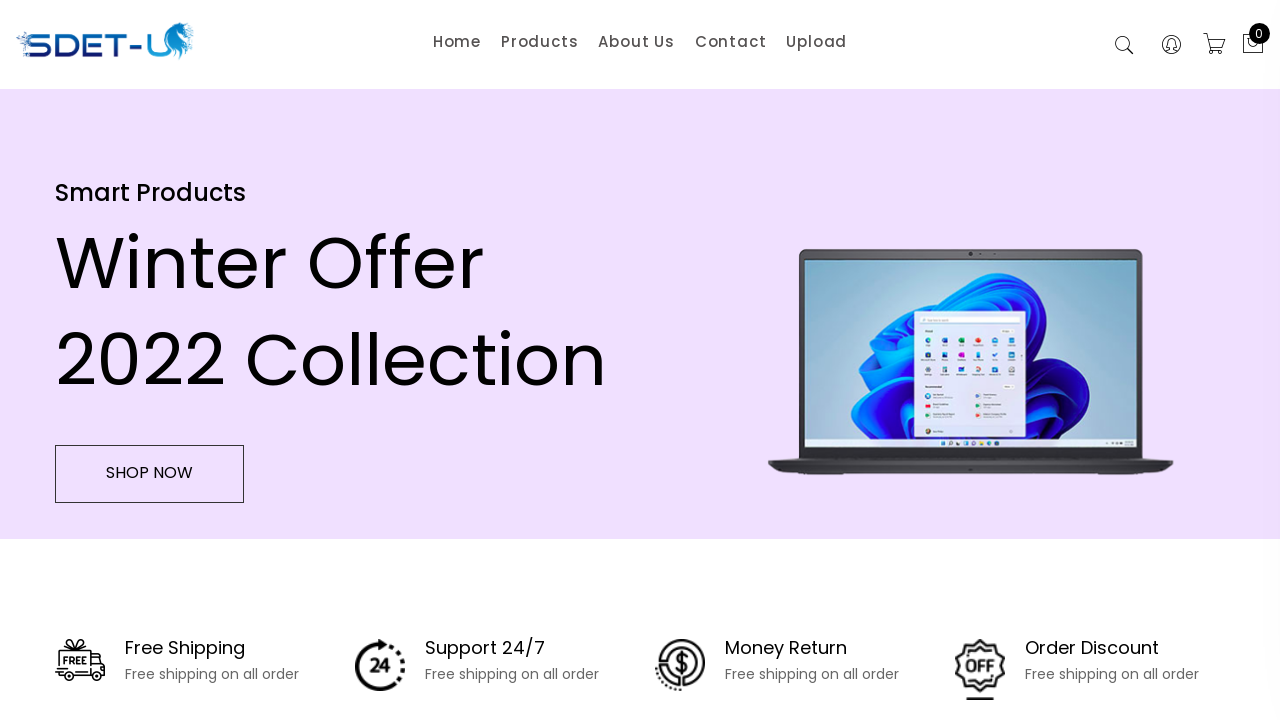

Verified navigation link 'Upload' is present and visible
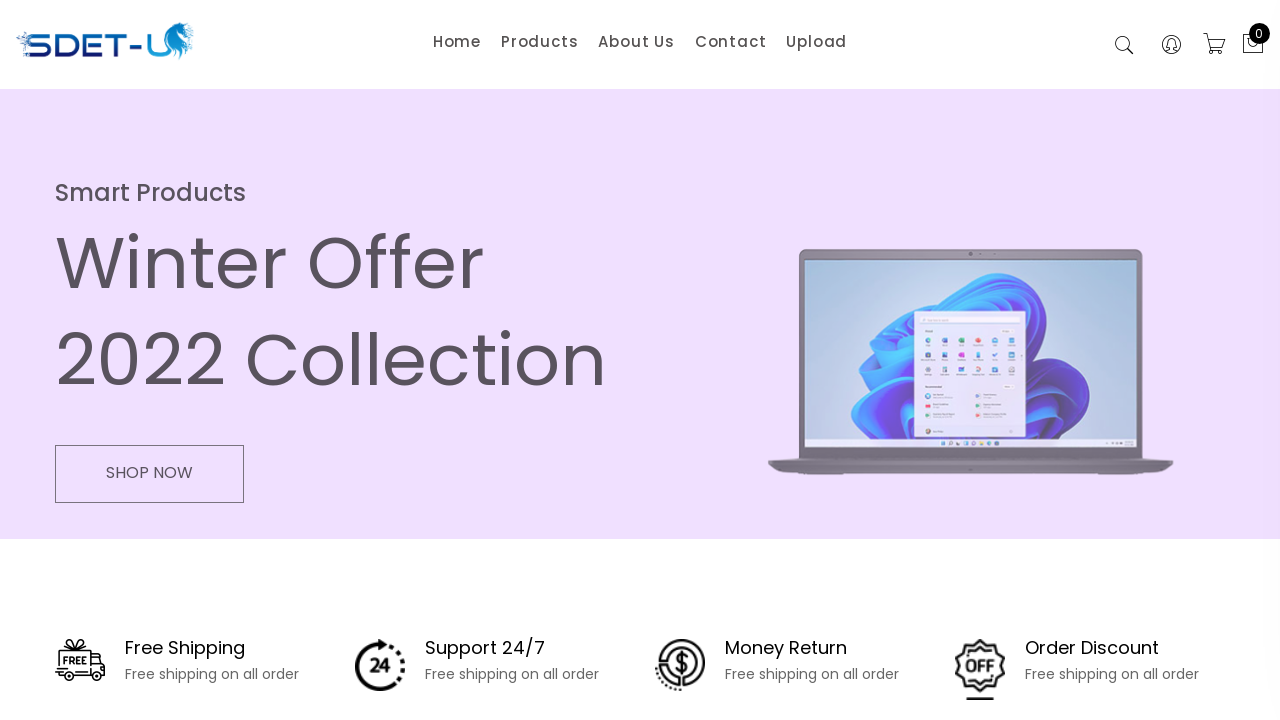

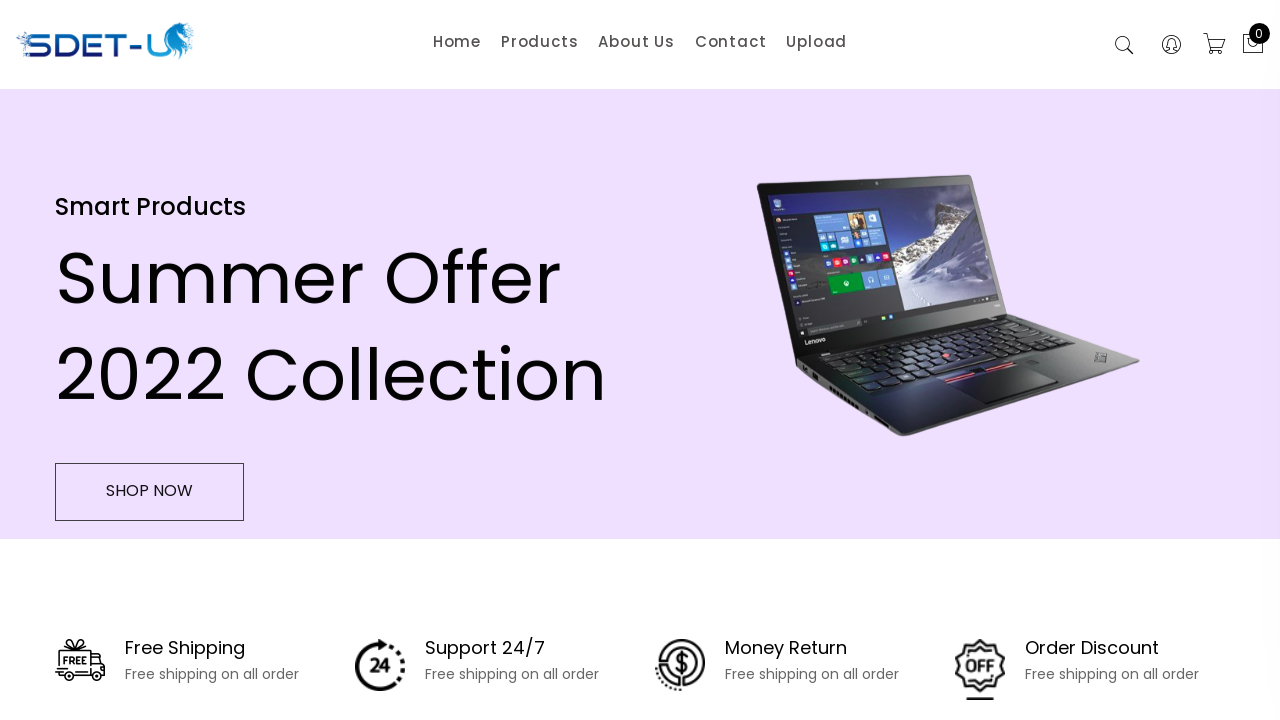